Tests basic browser navigation controls by navigating to a page and then using back, forward, and refresh actions to test browser history functionality.

Starting URL: https://telranedu.web.app/home

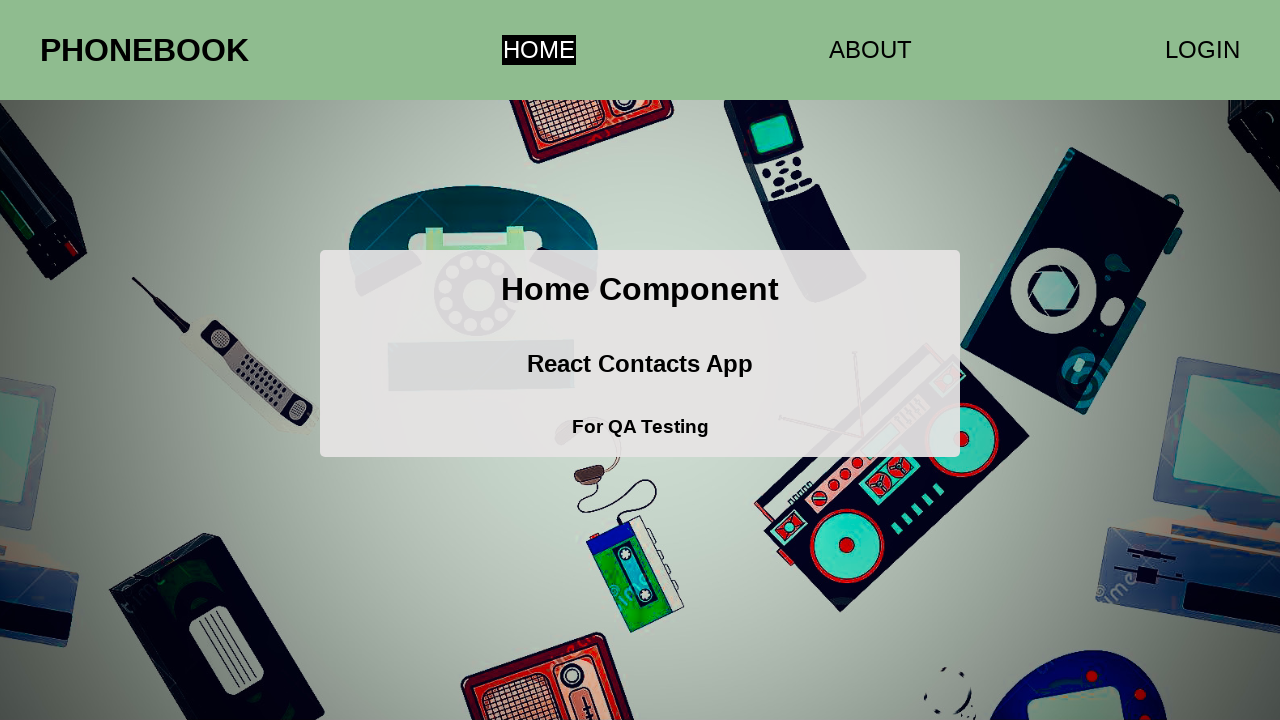

Navigated to https://telranedu.web.app/home
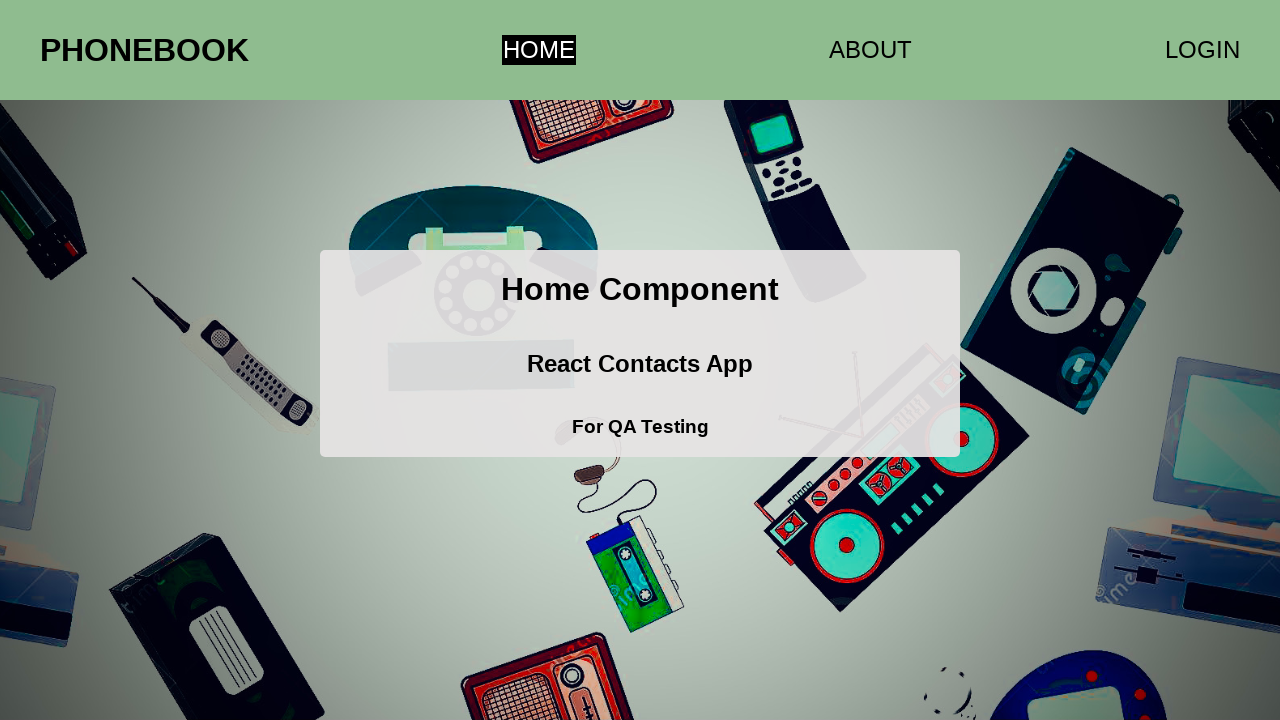

Navigated back in browser history
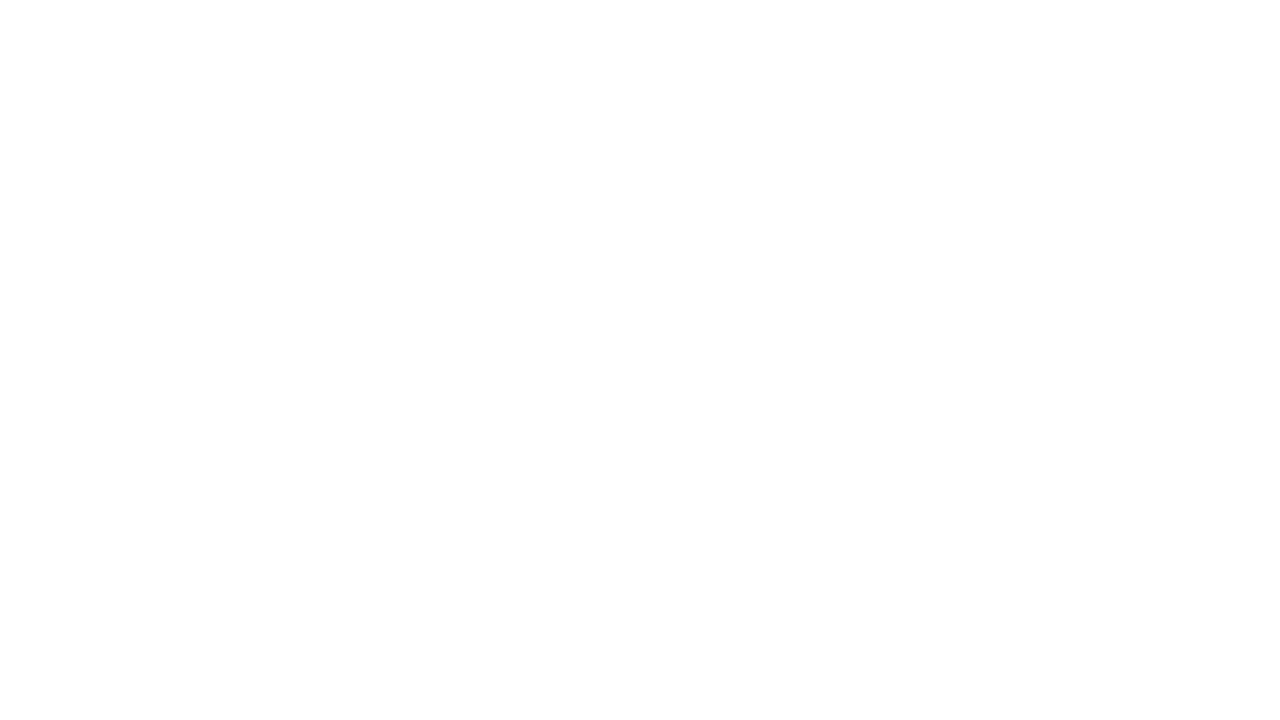

Navigated forward in browser history
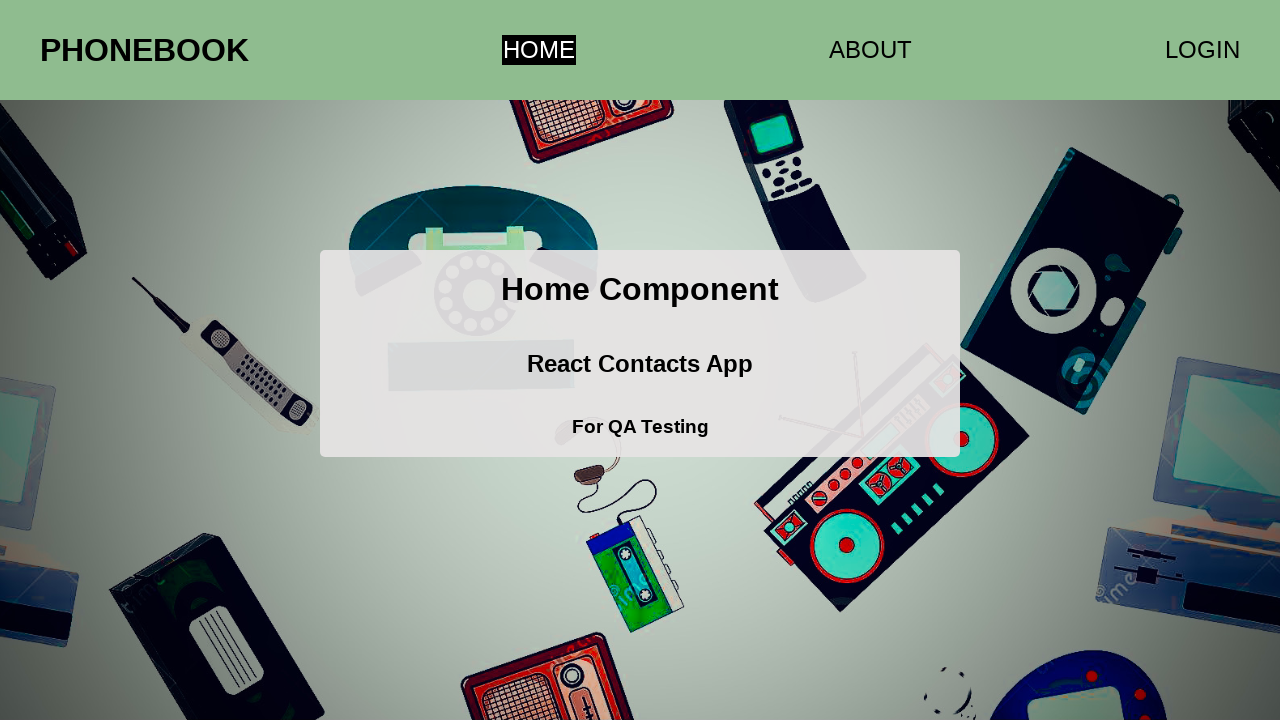

Refreshed the current page
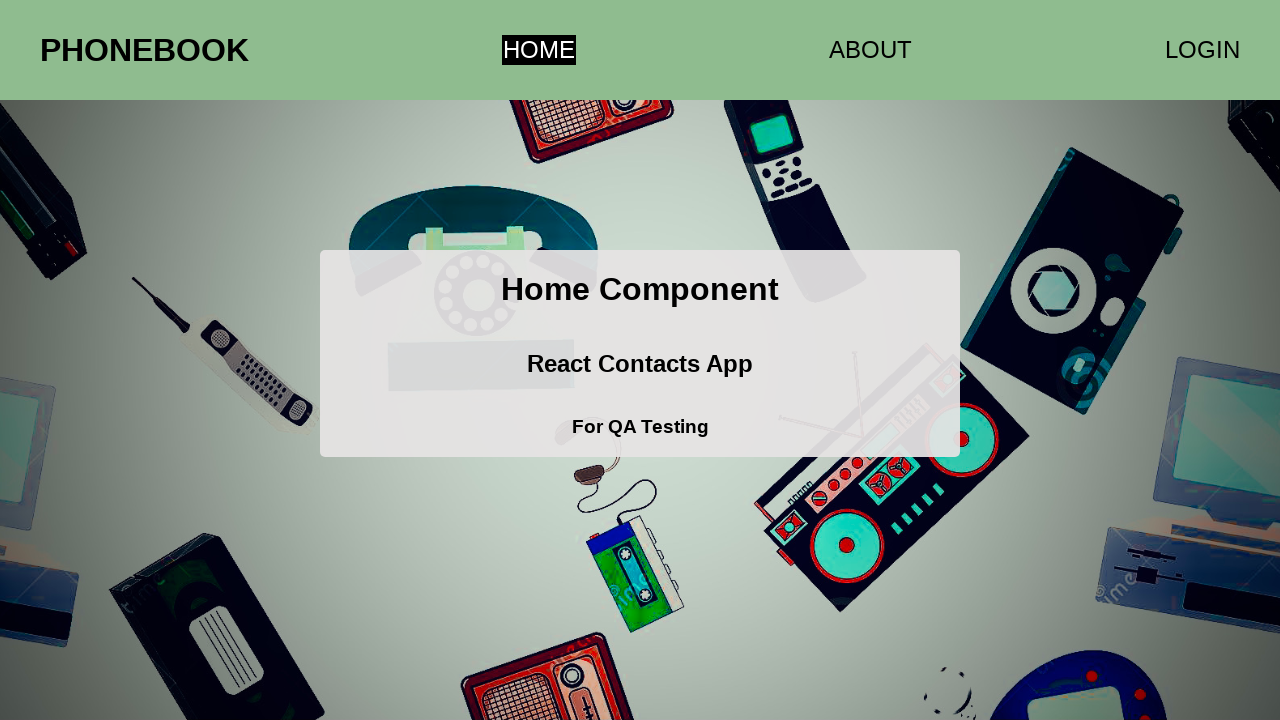

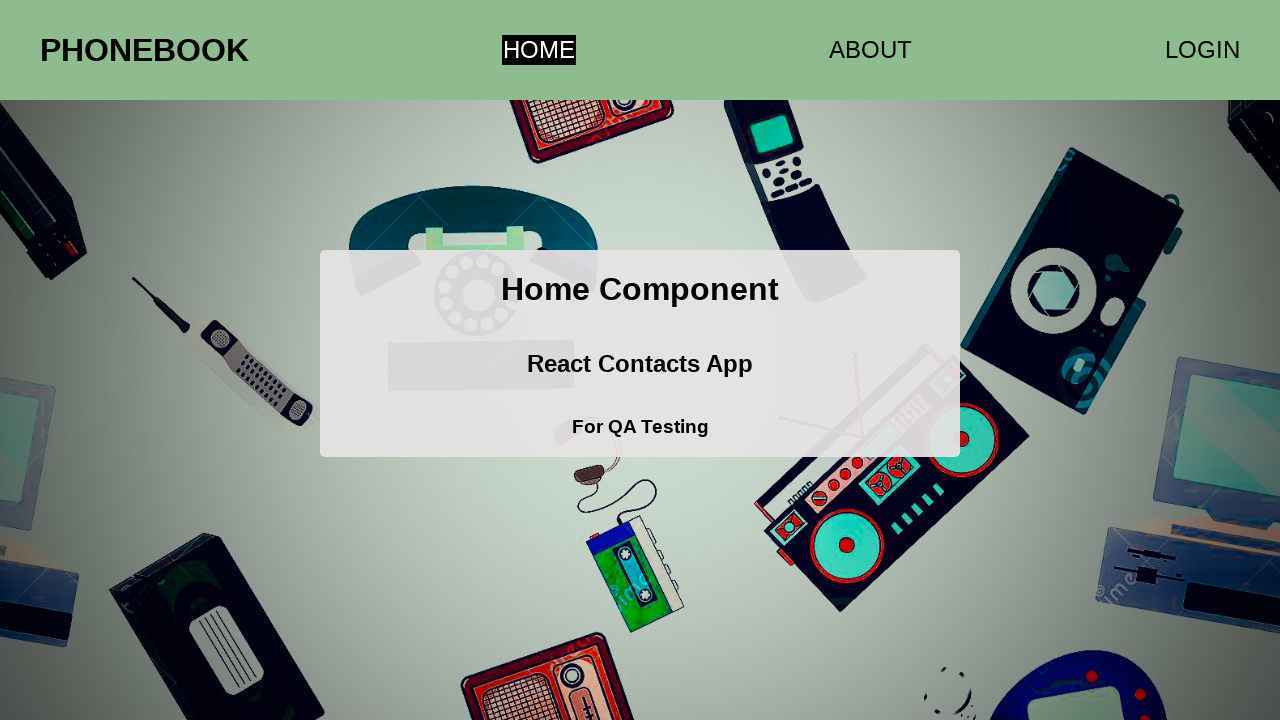